Tests JavaScript alert handling by triggering three types of alerts (simple, confirmation, and prompt), interacting with each by accepting them and entering text in the prompt alert.

Starting URL: https://the-internet.herokuapp.com/javascript_alerts

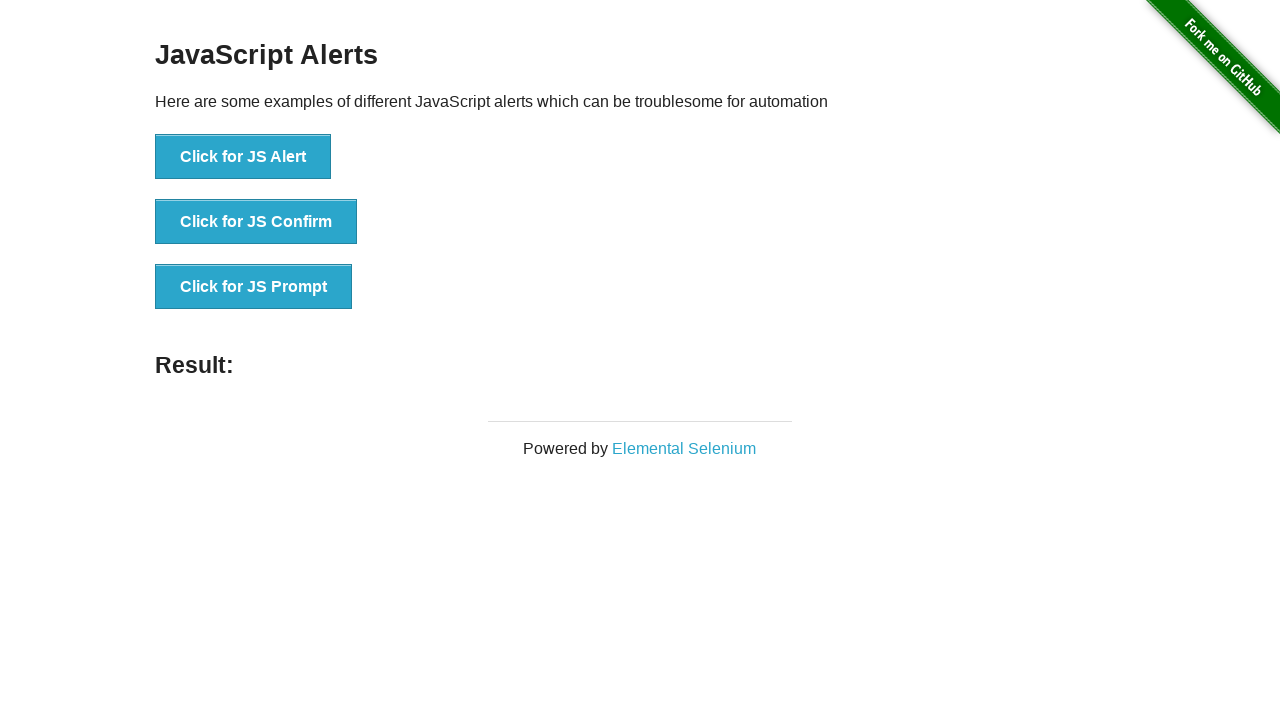

Set up dialog handler to accept simple alert
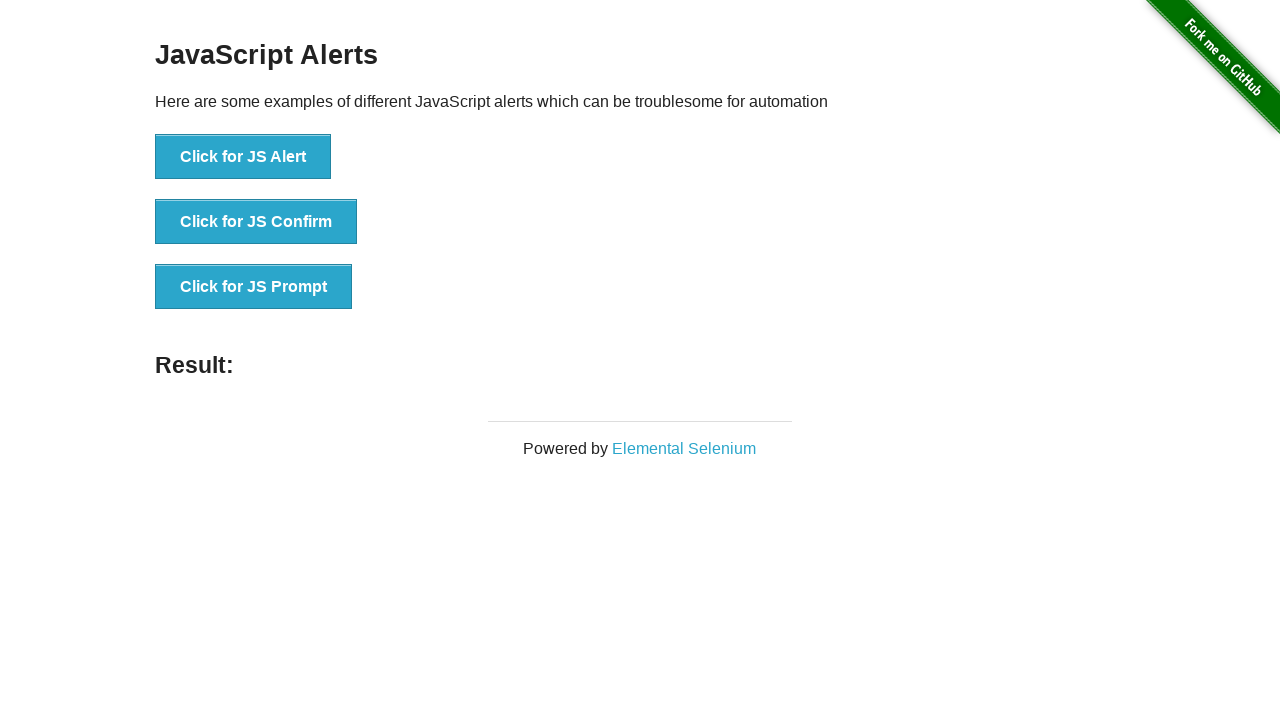

Clicked button to trigger simple alert at (243, 157) on xpath=//*[@id='content']/div/ul/li[1]/button
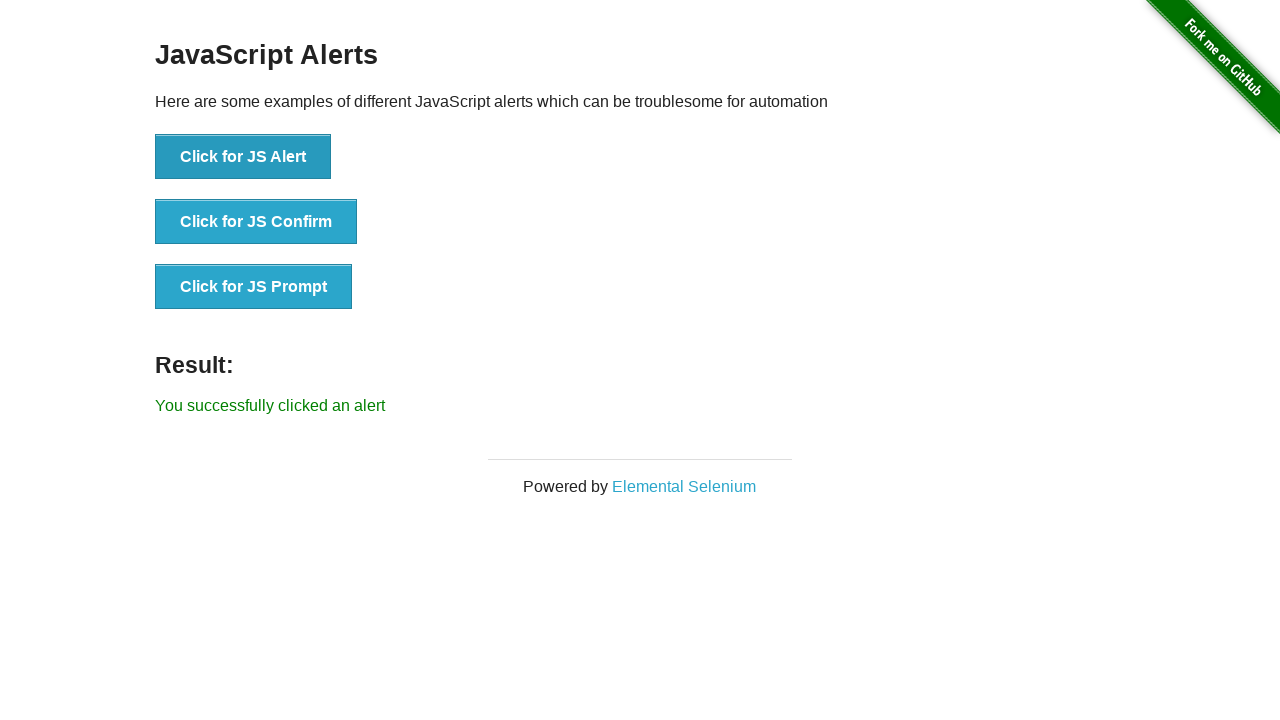

Simple alert was handled and result displayed
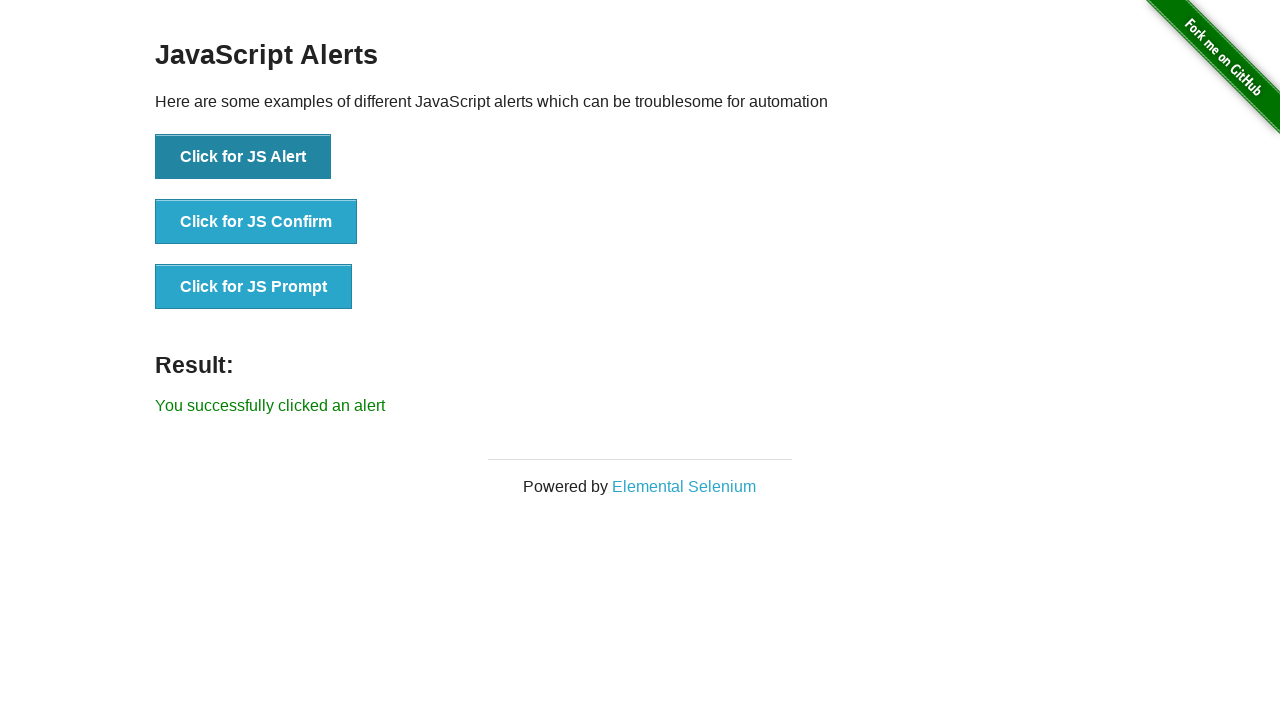

Set up dialog handler to accept confirmation alert
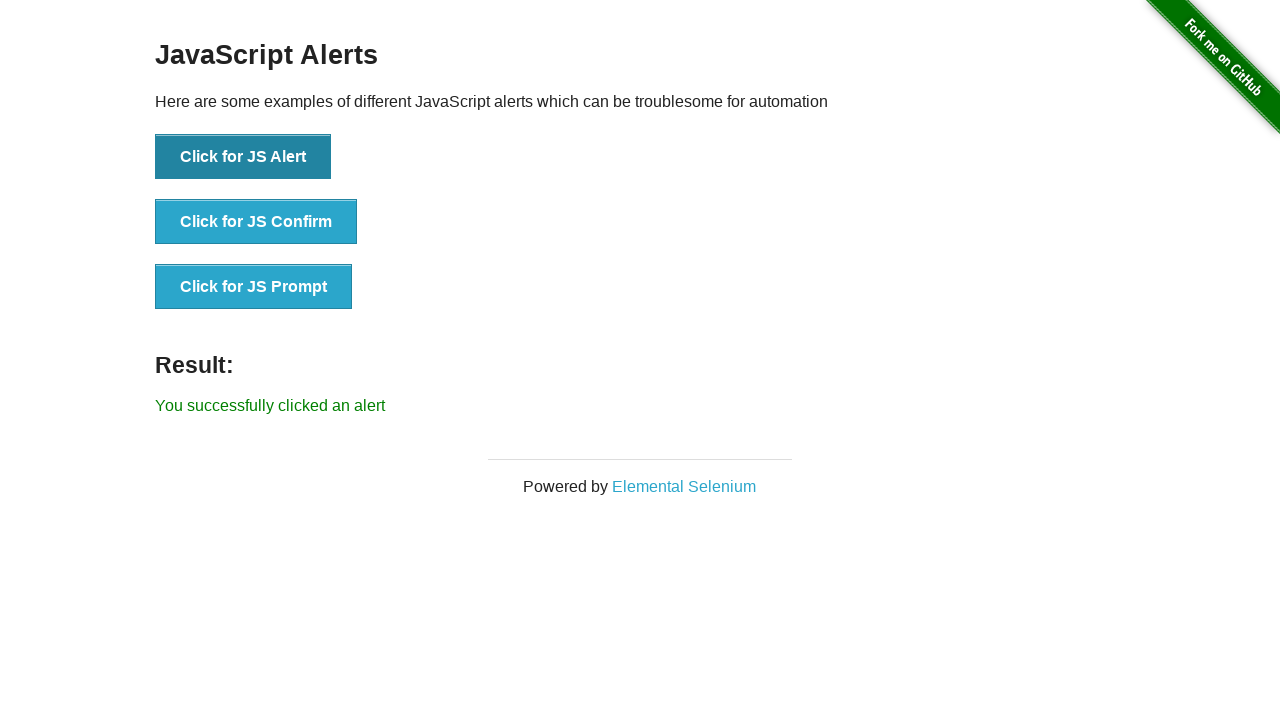

Clicked button to trigger confirmation alert at (256, 222) on xpath=//*[@id='content']/div/ul/li[2]/button
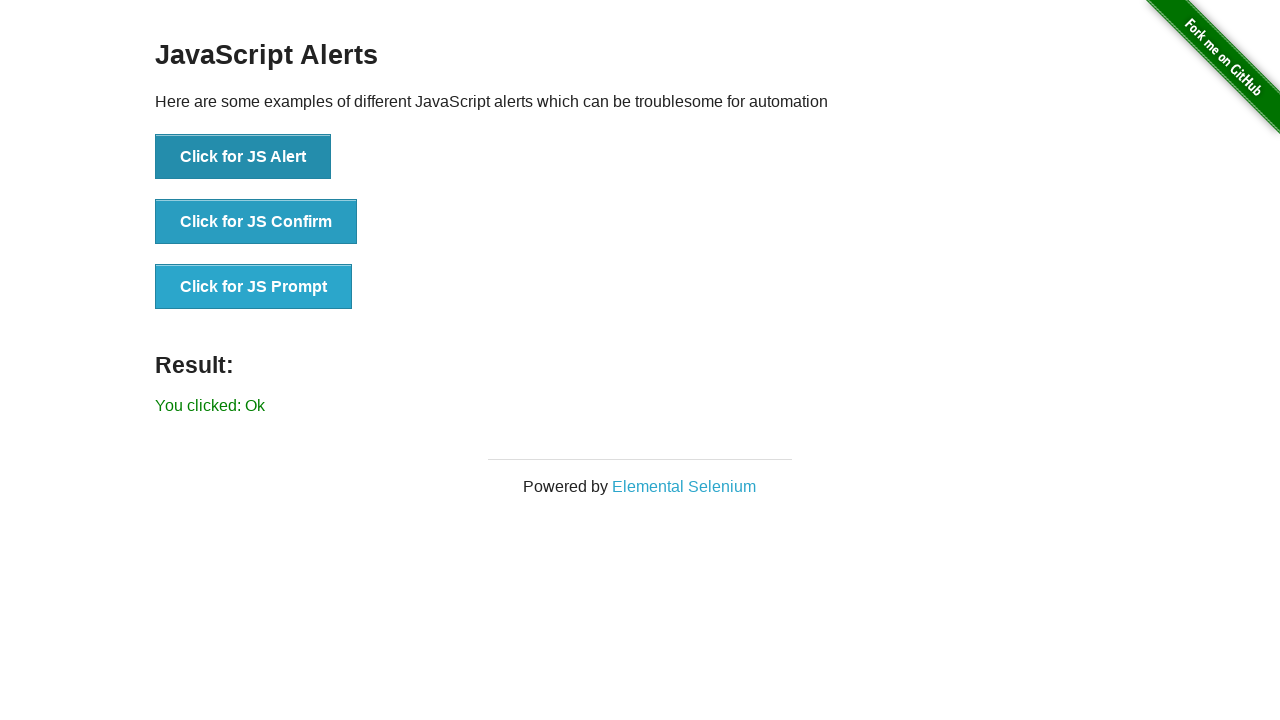

Confirmation alert was accepted and result shows 'Ok'
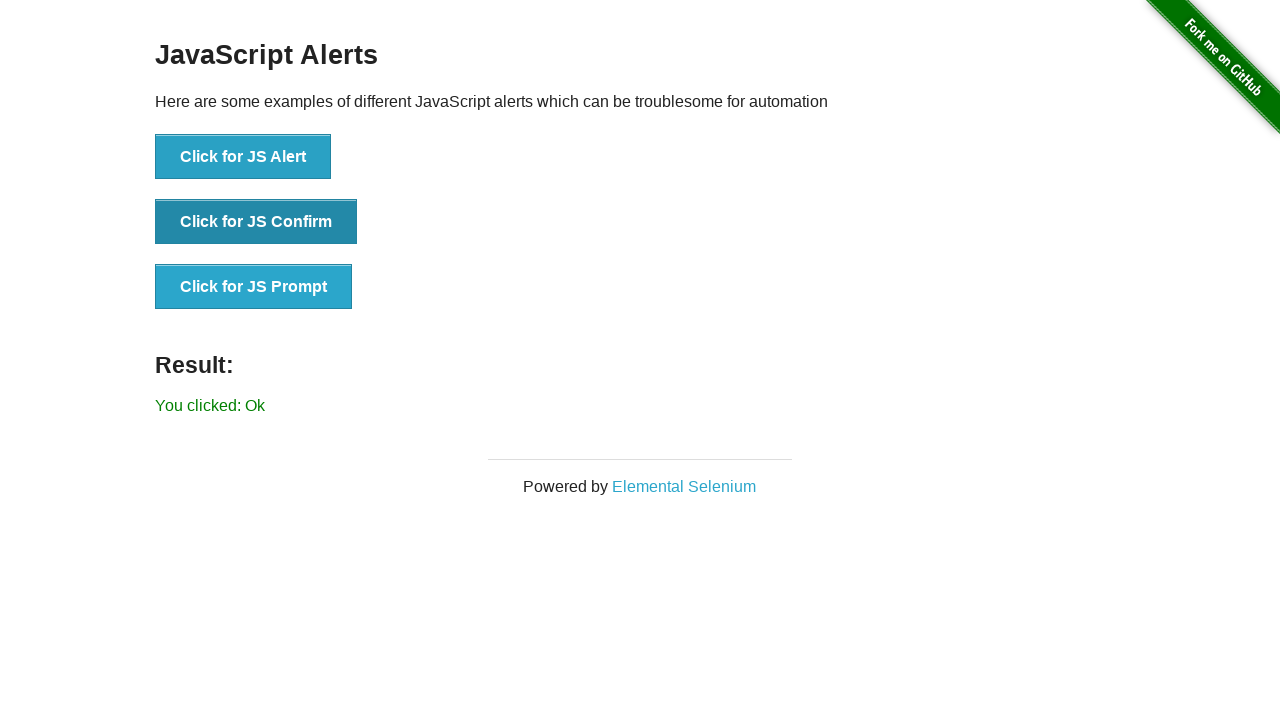

Set up dialog handler to accept prompt alert with text 'Welcome'
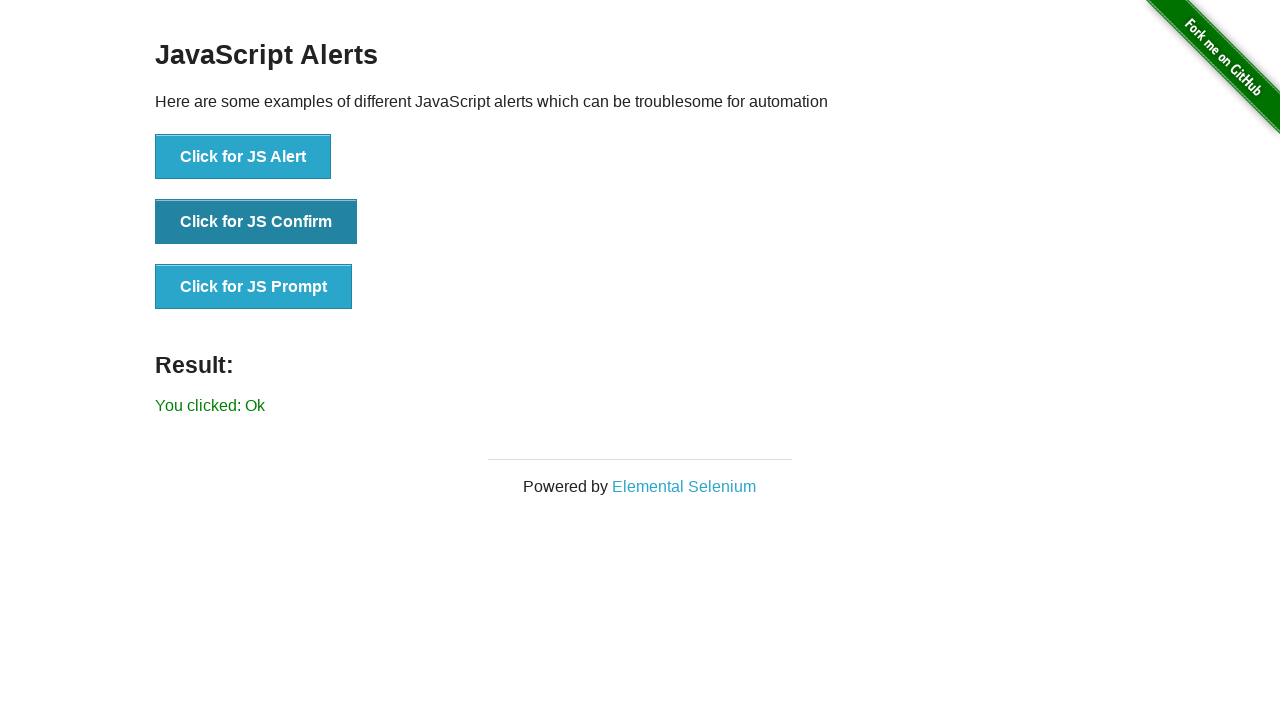

Clicked button to trigger prompt alert at (254, 287) on xpath=//*[@id='content']/div/ul/li[3]/button
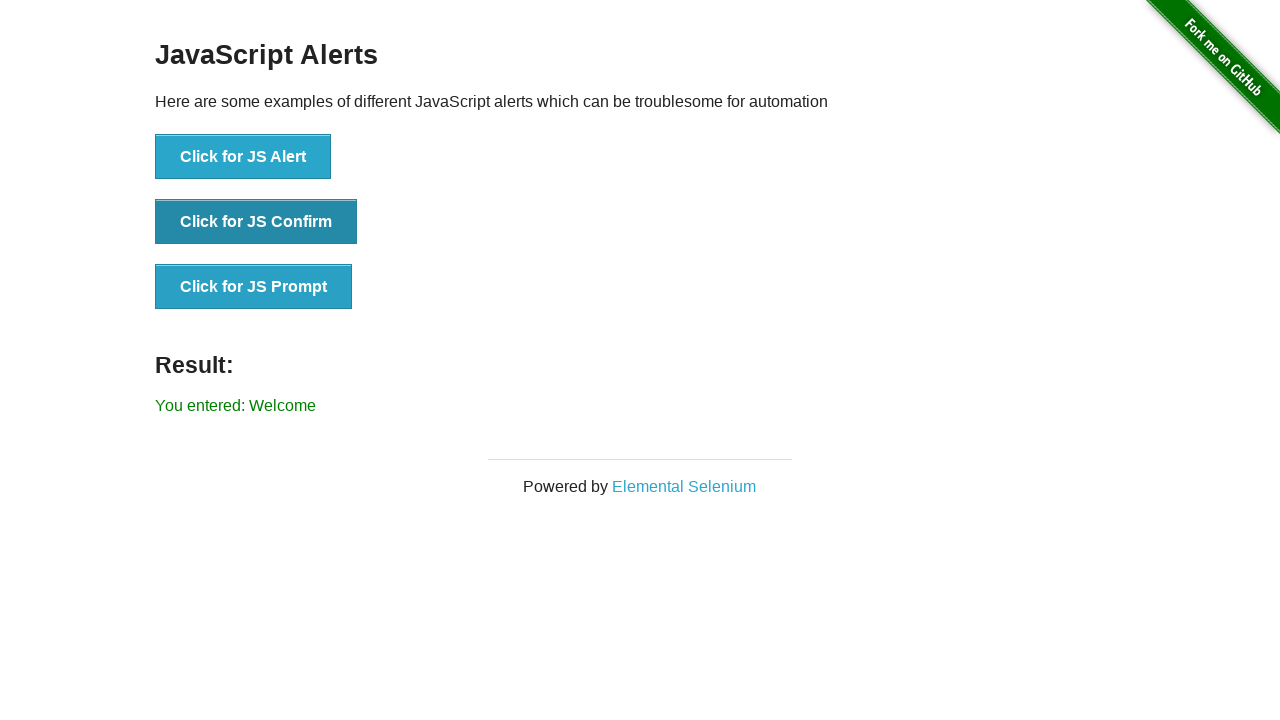

Prompt alert was accepted with text 'Welcome' and result displayed
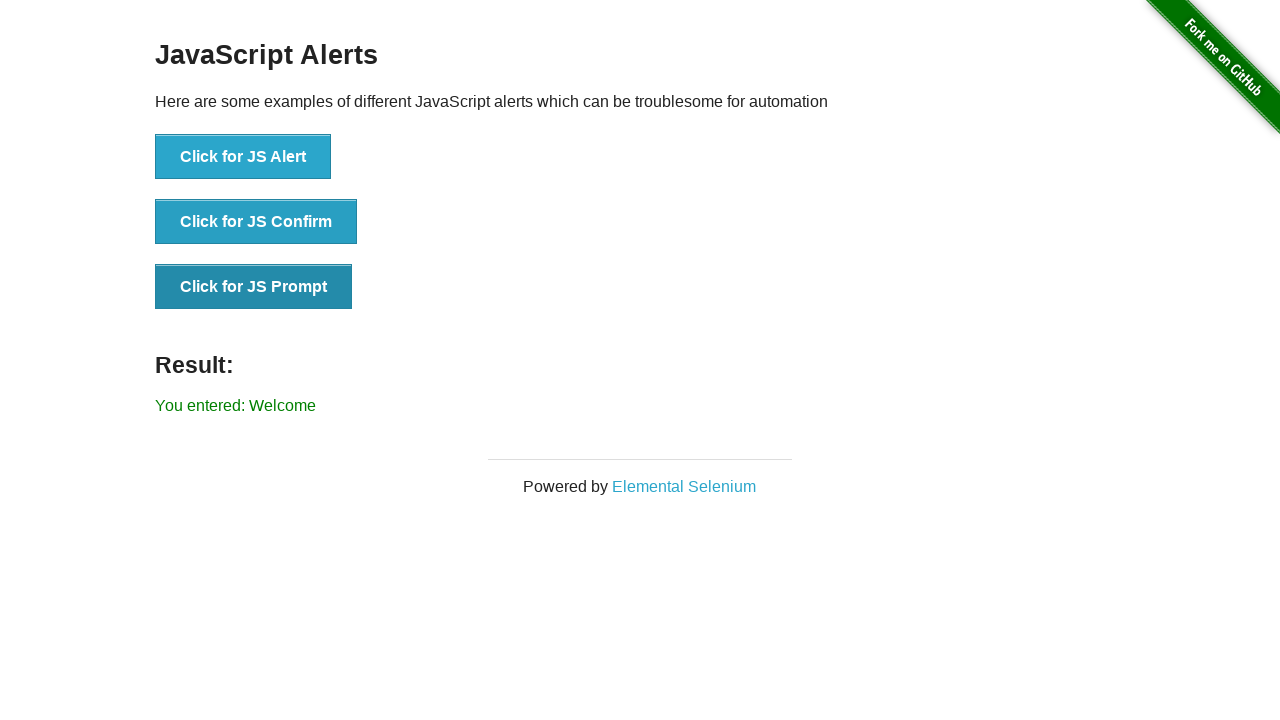

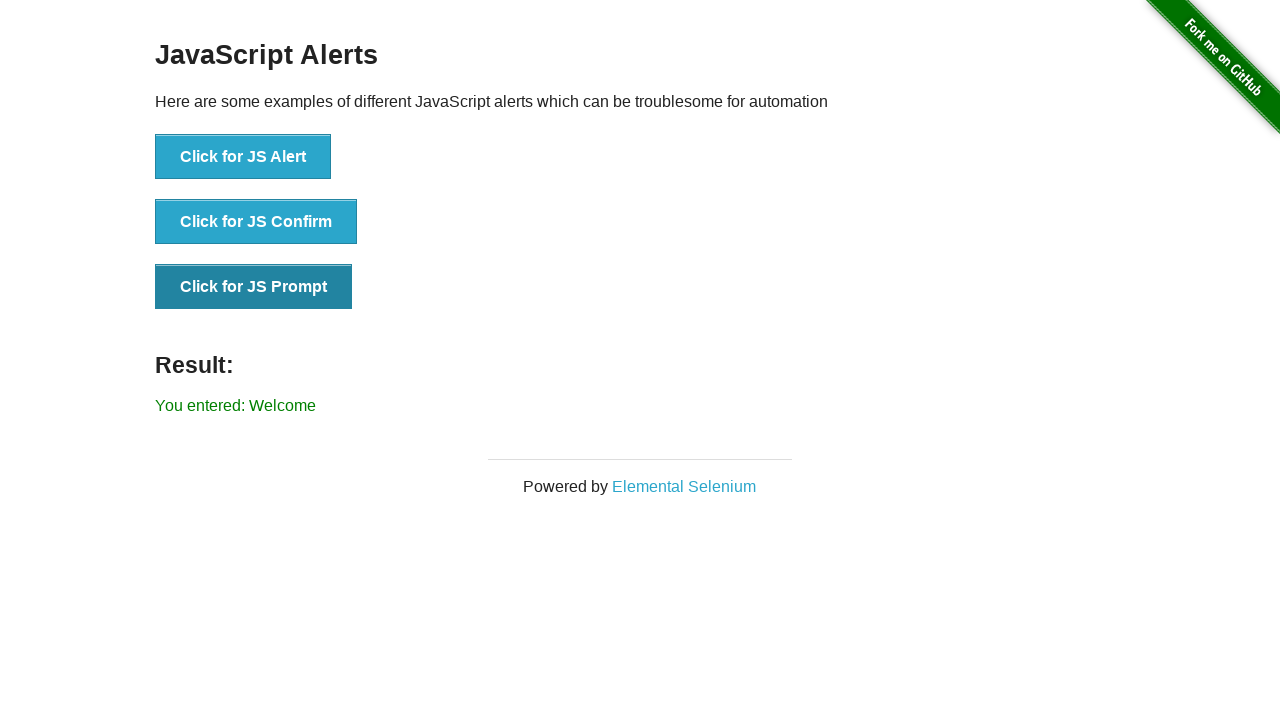